Tests form filling and navigation across multiple pages, including filling text fields, clicking links, and verifying element presence

Starting URL: https://demoqa.com/text-box

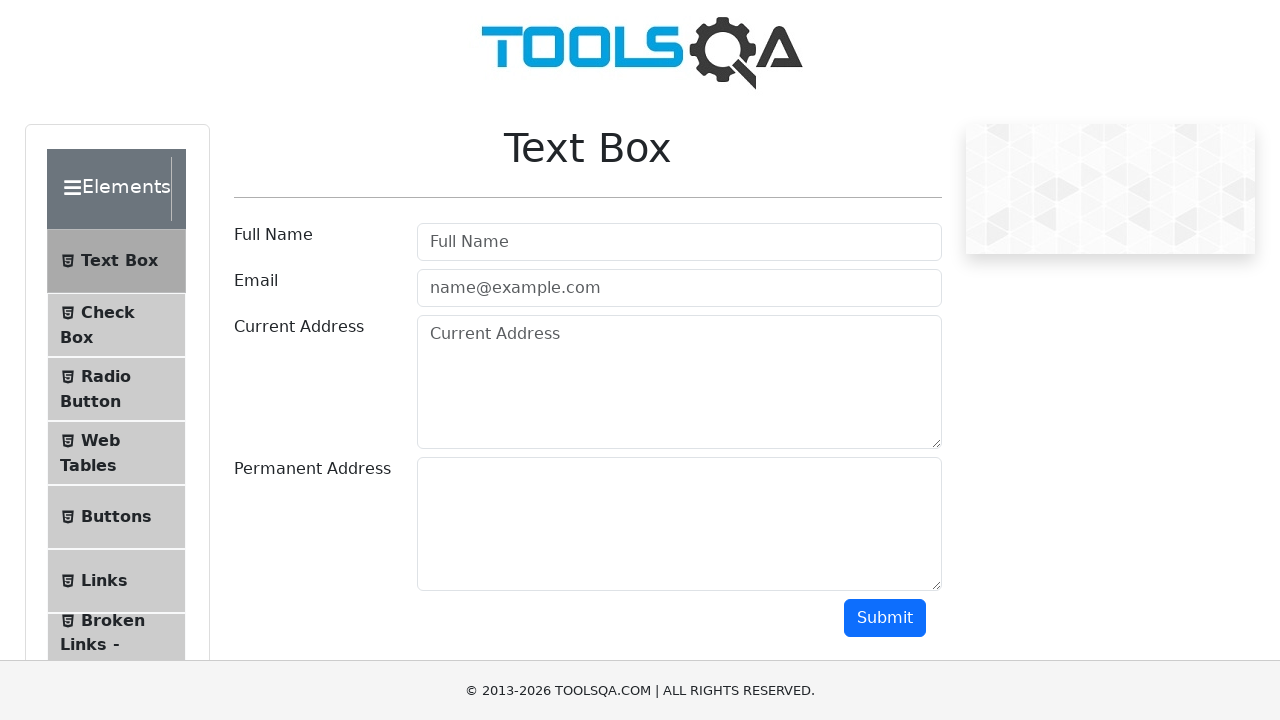

Filled full name field with 'Safwan' on #userName
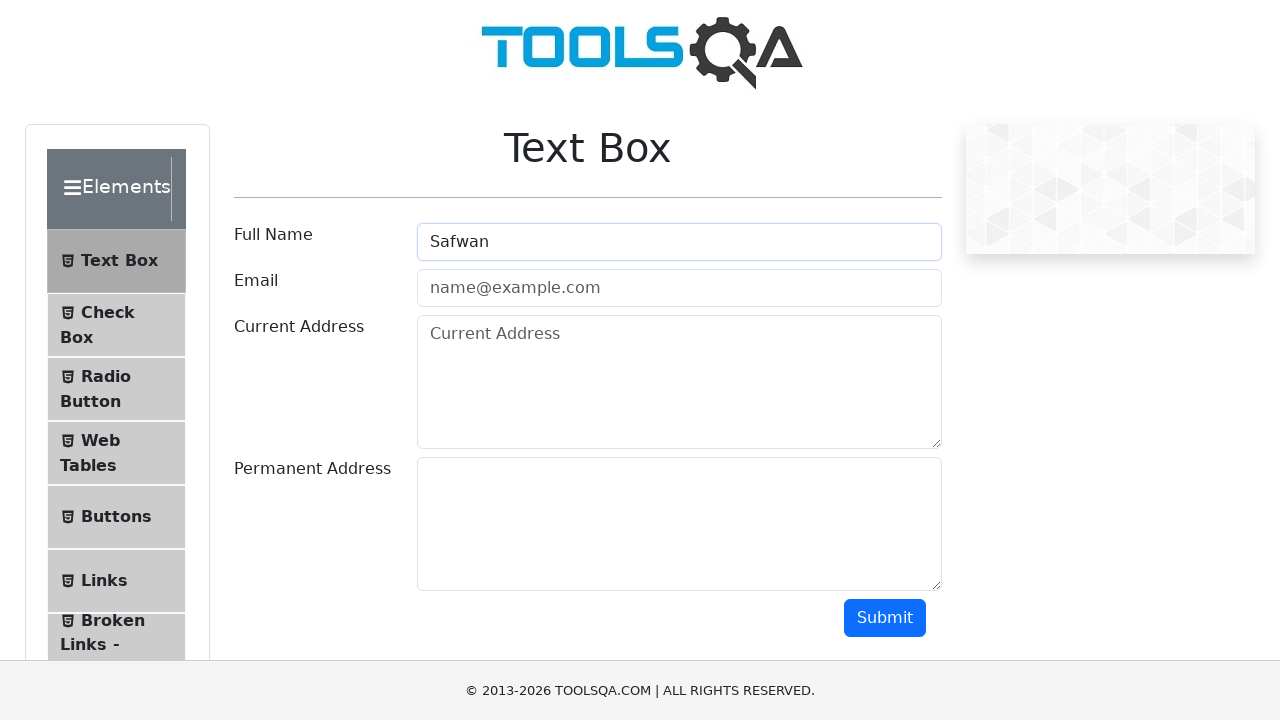

Navigated to ParaBank home page
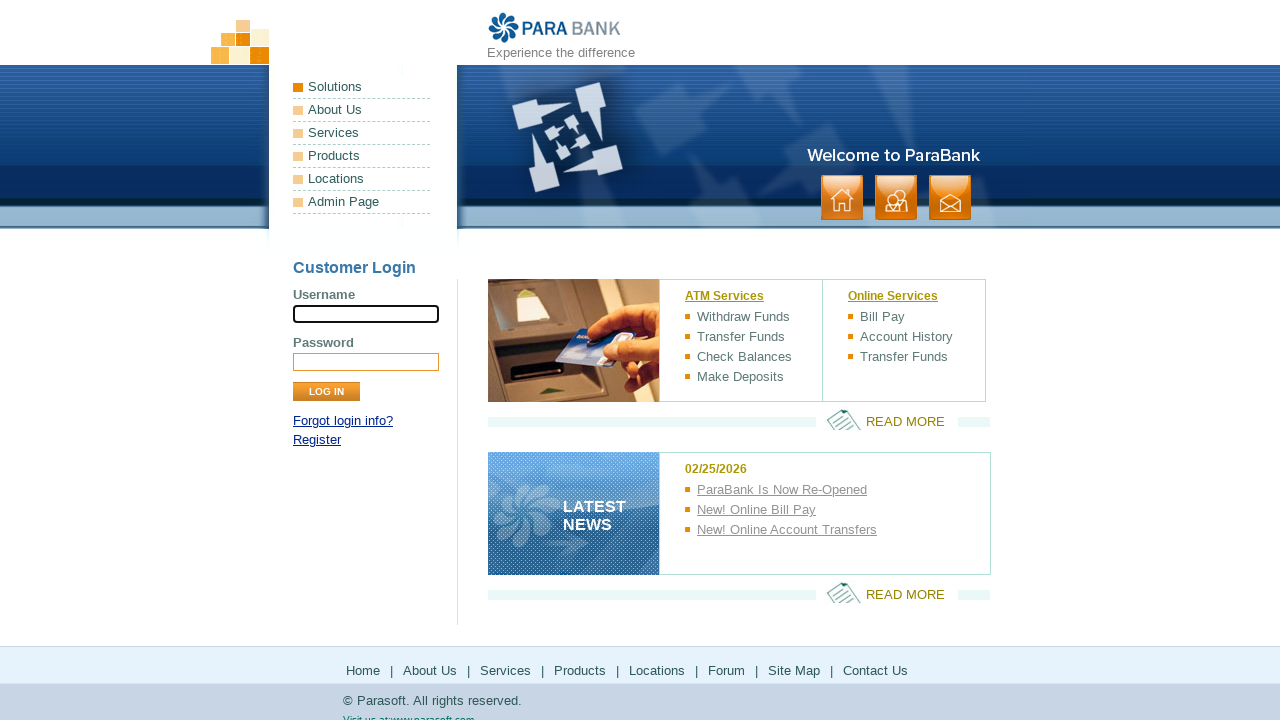

Filled username field with 'Safwan19' on input[name='username']
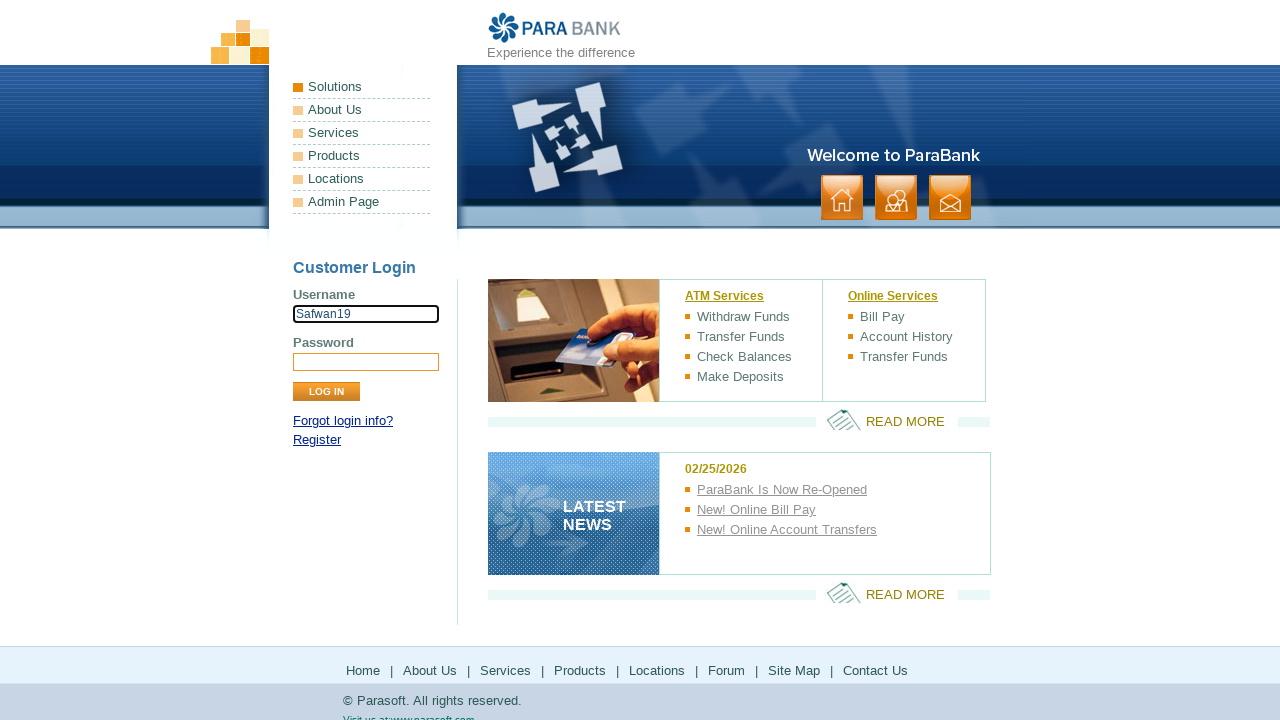

Verified list items are visible
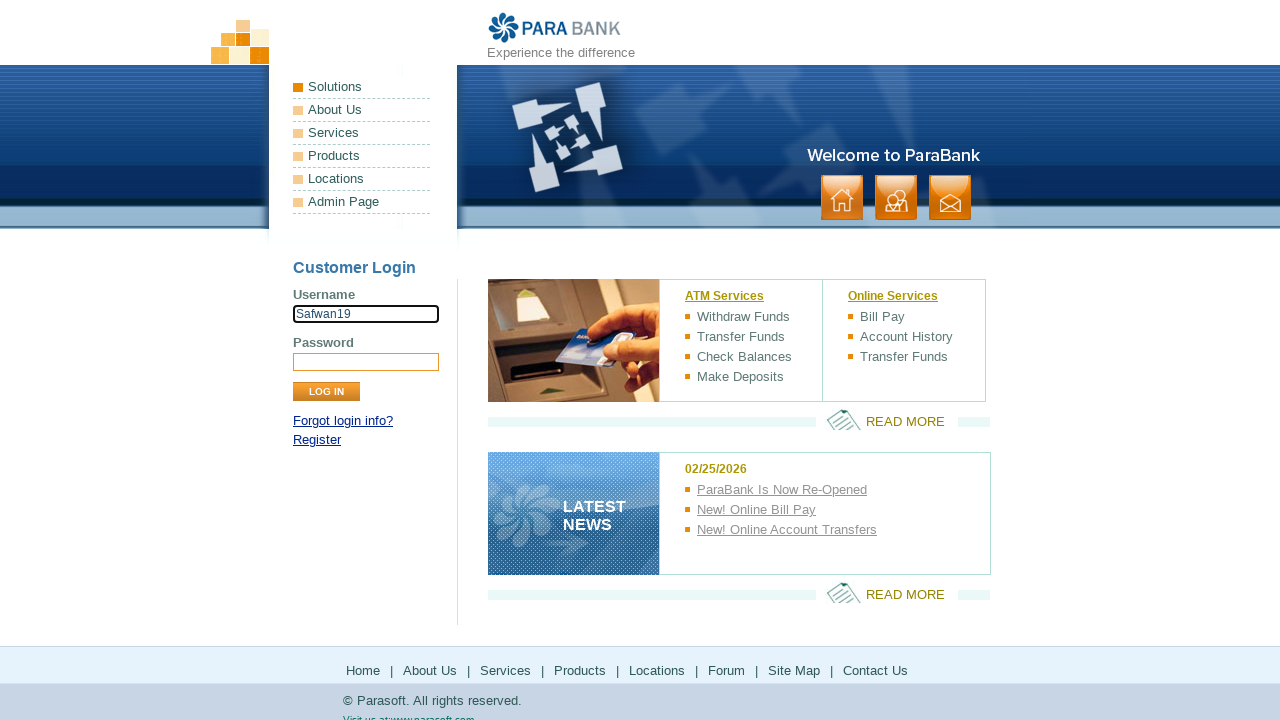

Verified caption element is visible
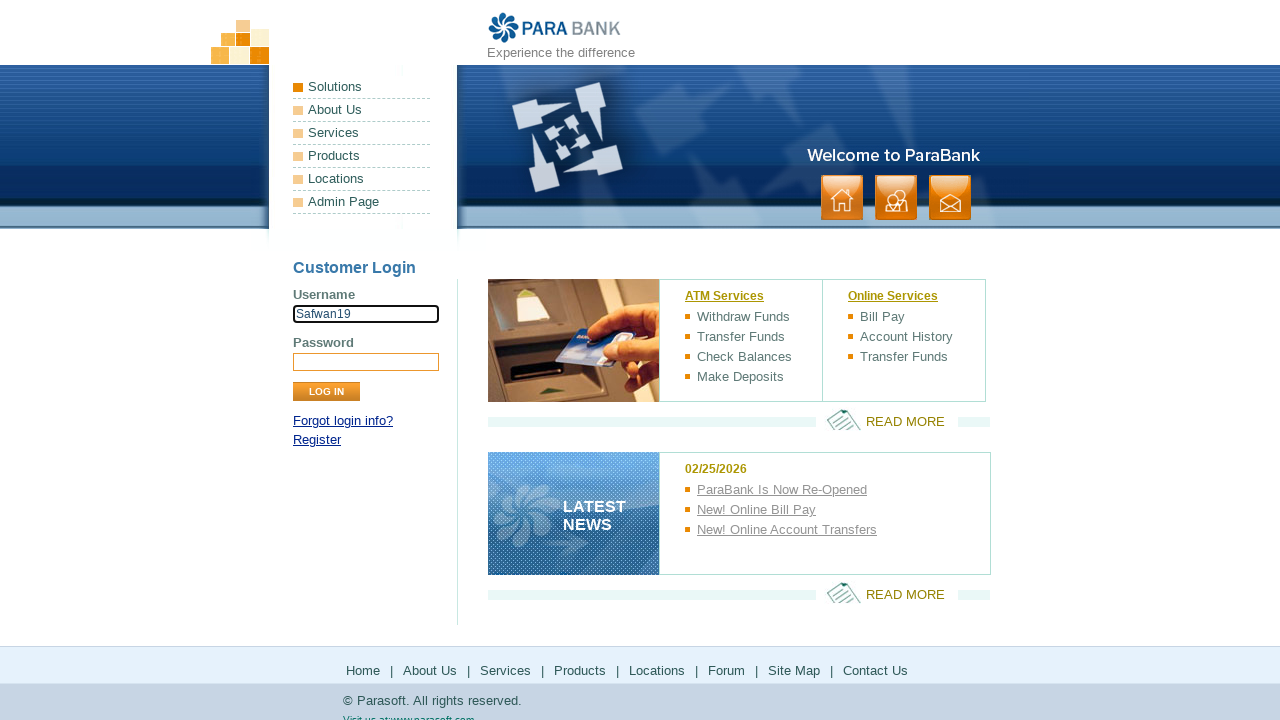

Clicked About Us link at (362, 110) on text=About Us
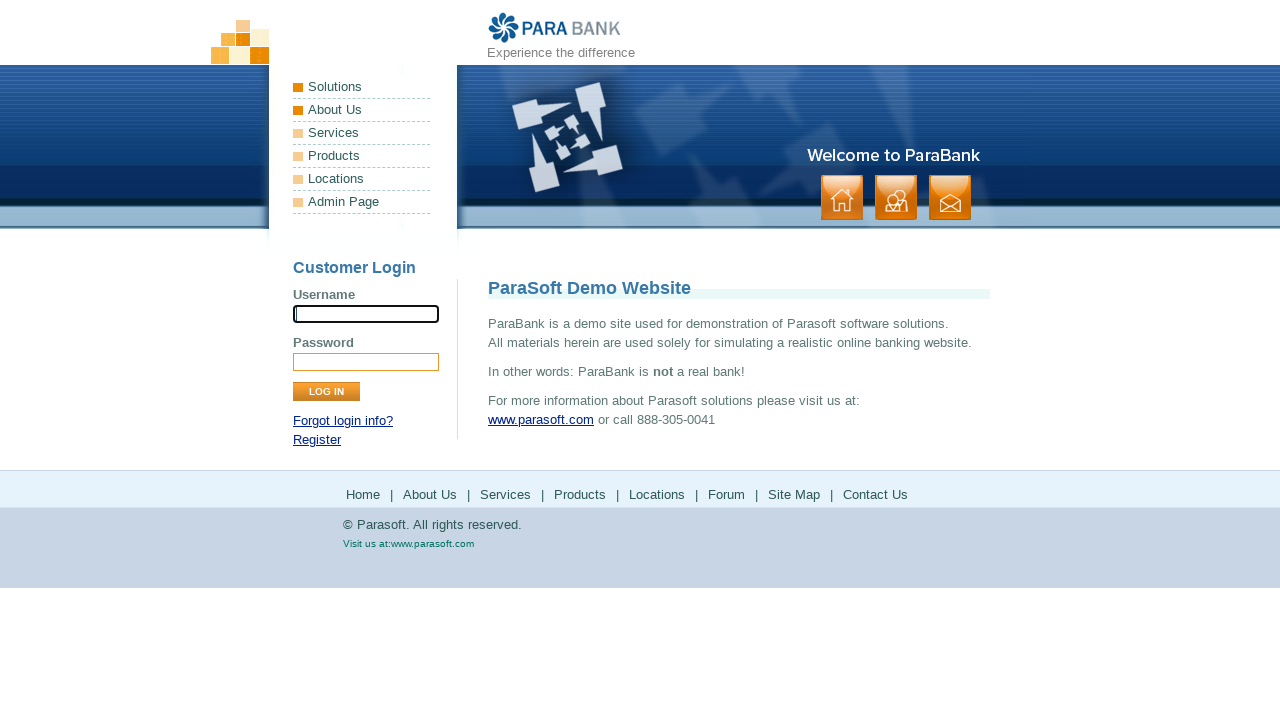

Clicked Admin Page link using partial text match at (362, 202) on a:has-text('min Pa')
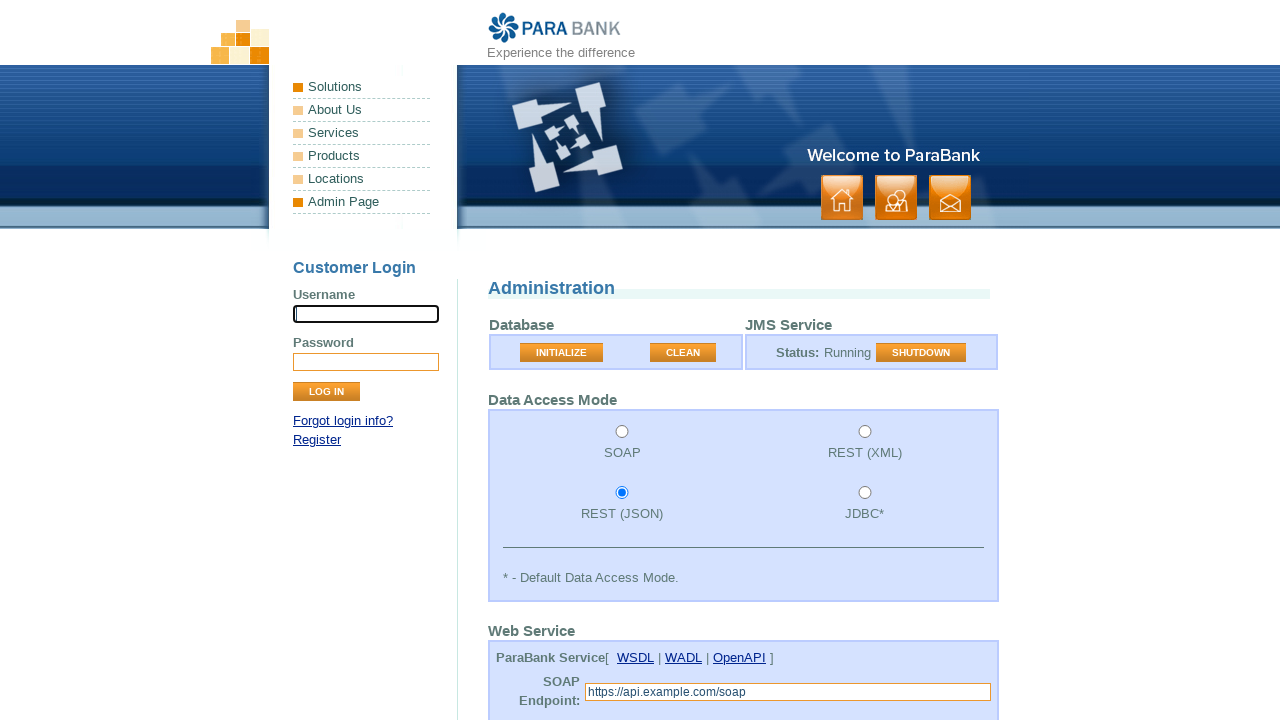

Filled password field with '56789' on input[name='password']
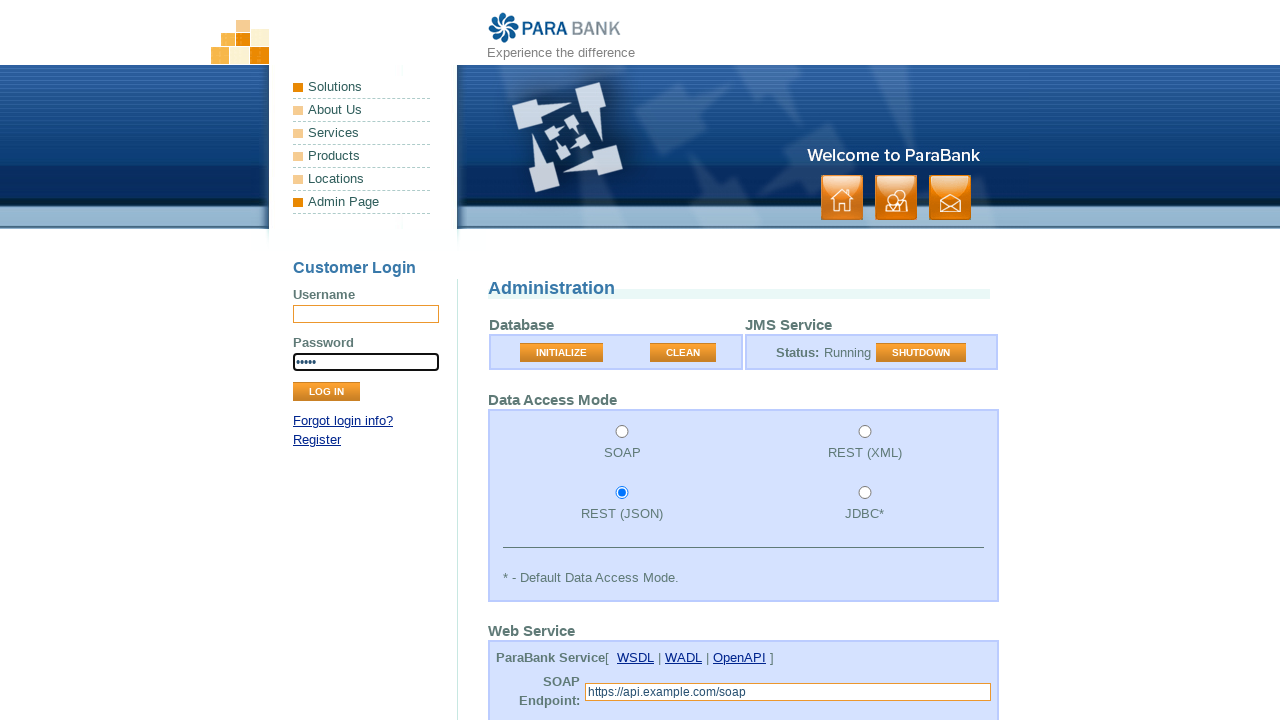

Clicked login button at (326, 392) on .login .button
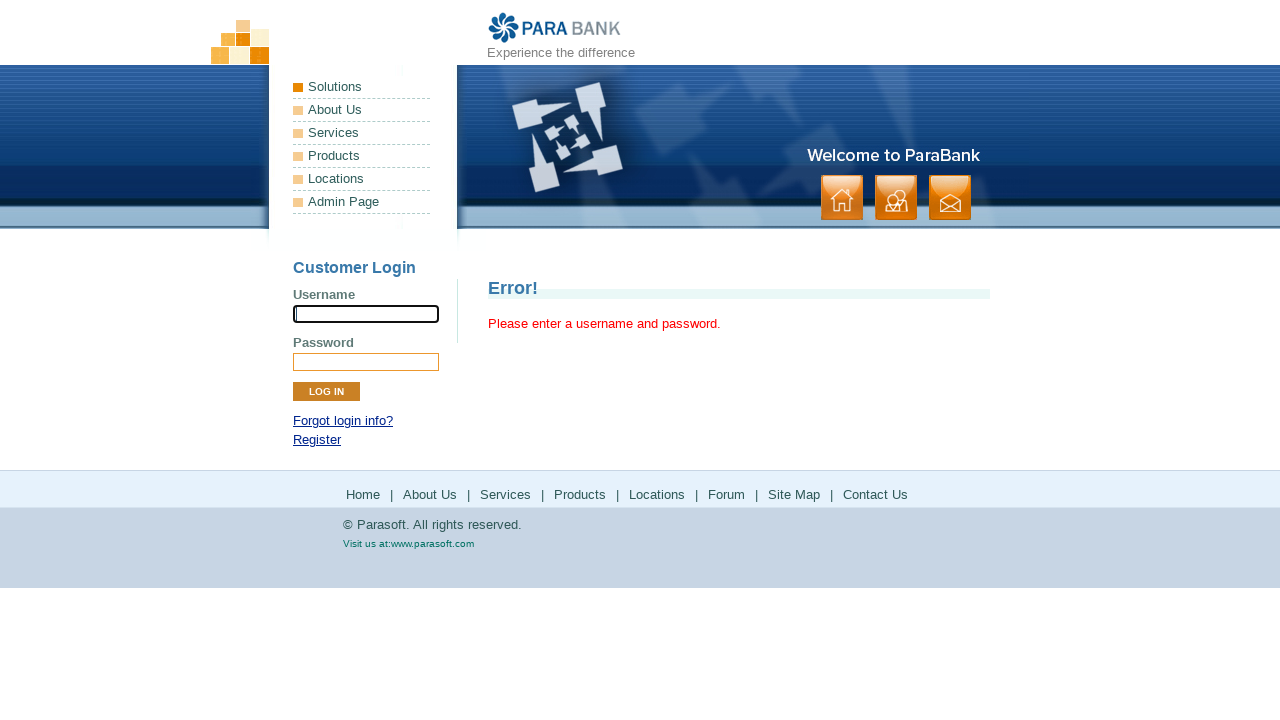

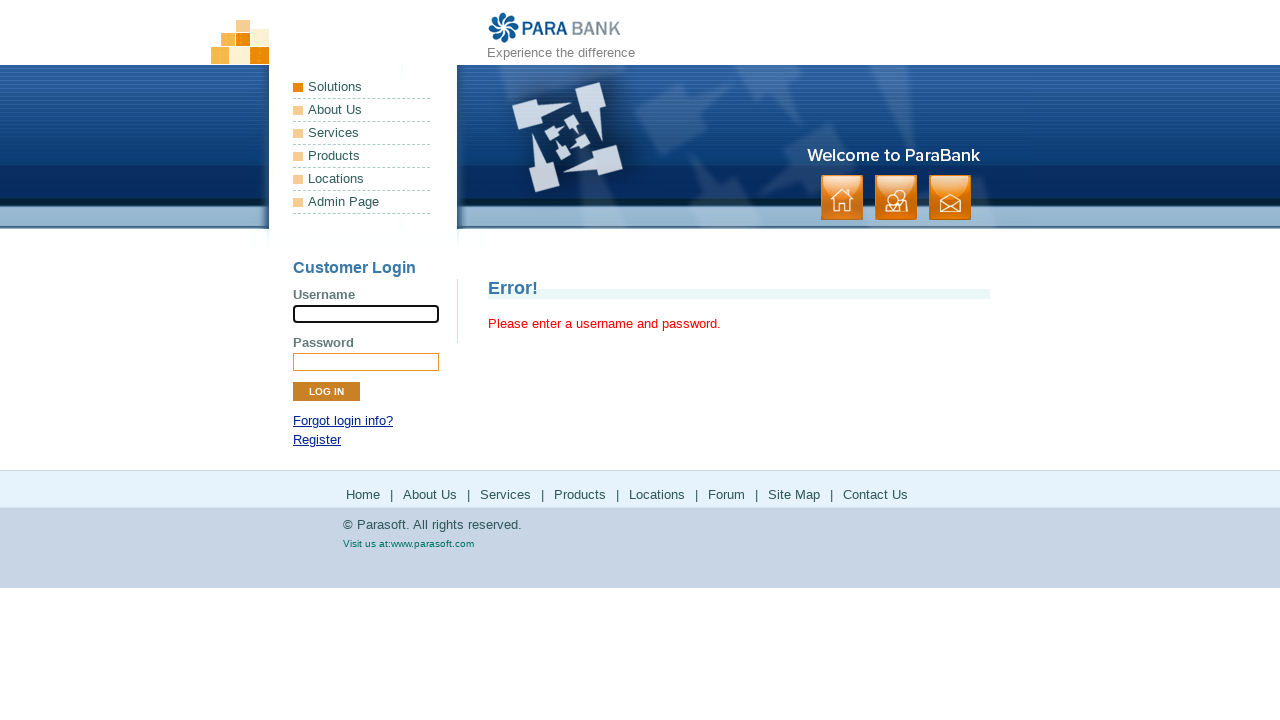